Tests navigation using link text and partial link text locators on a dynamic loading page, verifying page headers after clicking different example links

Starting URL: https://the-internet.herokuapp.com/dynamic_loading

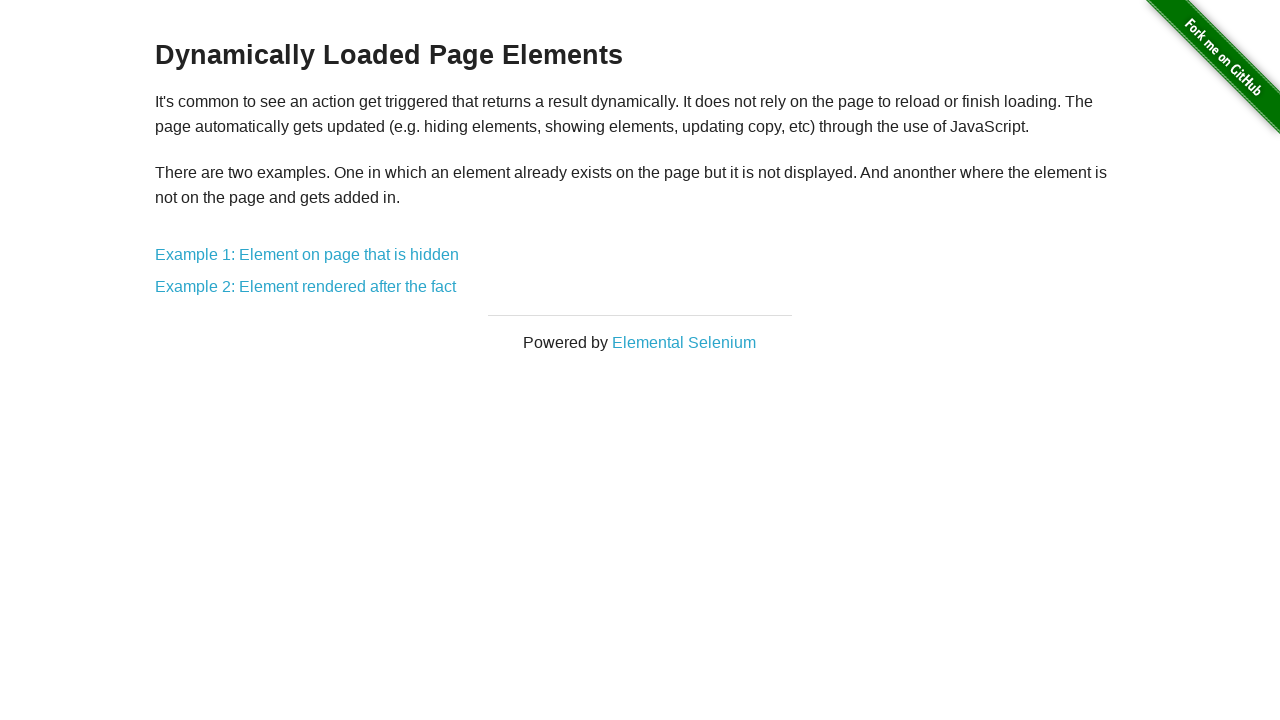

Clicked on 'Example 1: Element on page that is hidden' link at (307, 255) on text=Example 1: Element on page that is hidden
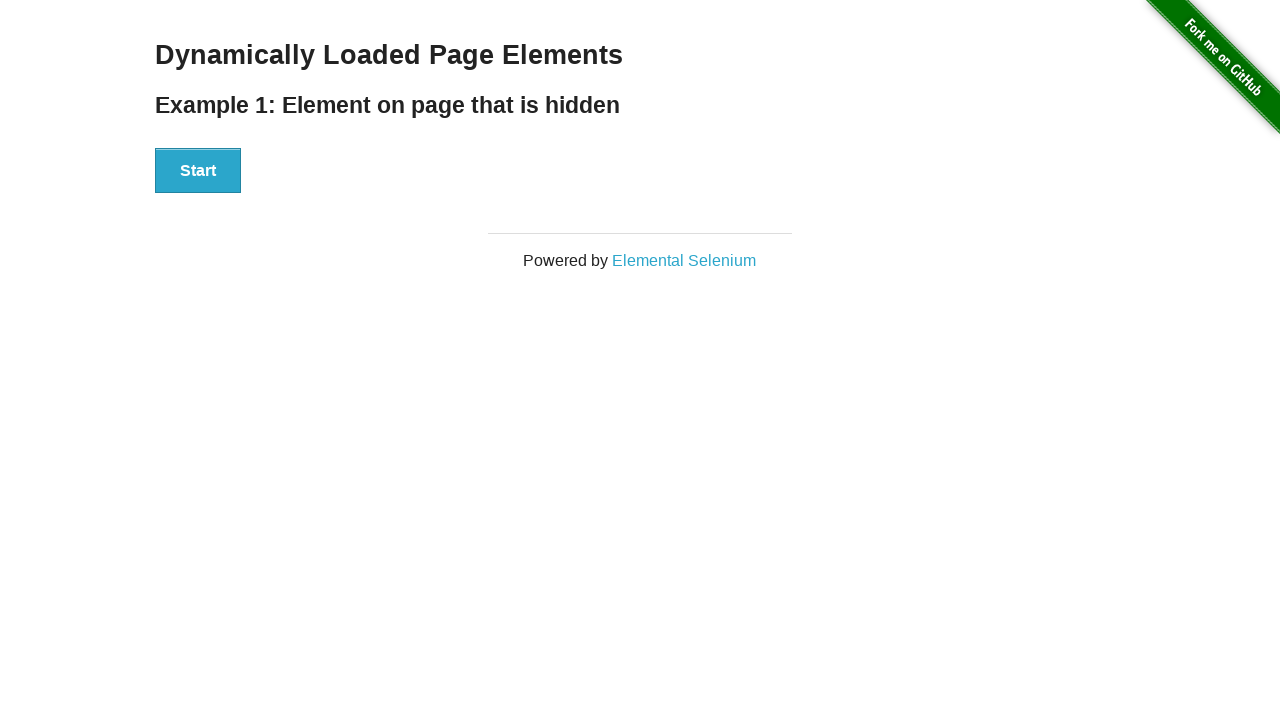

Verified page header 'Dynamically Loaded Page Elements' is present
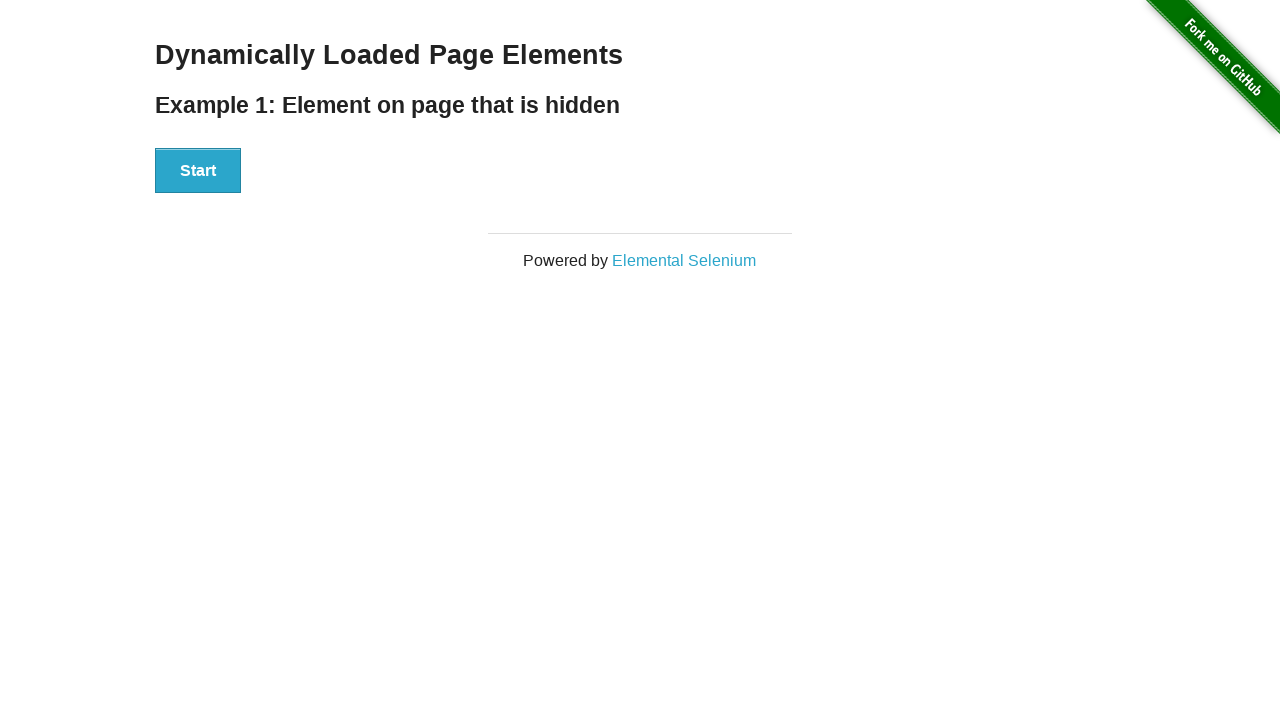

Navigated back to dynamic loading main page
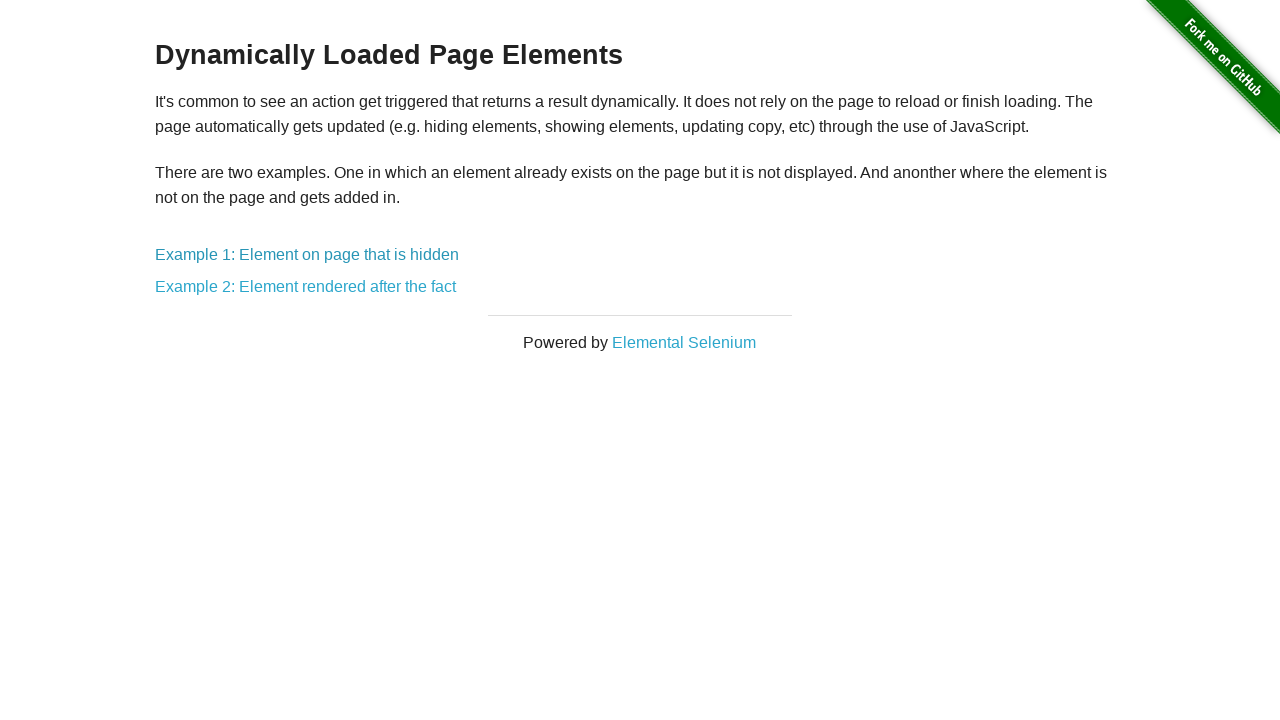

Clicked on link containing 'fact' text (Example 2 link) at (306, 287) on a:has-text('fact')
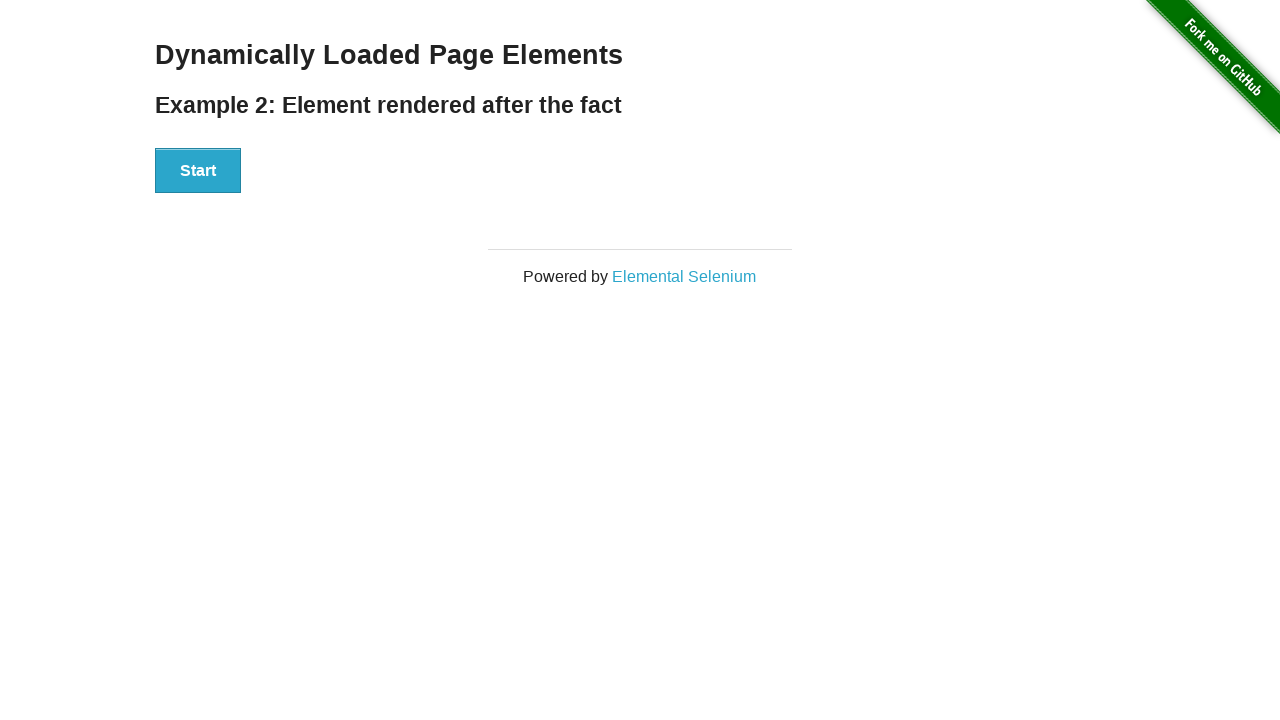

Verified h4 header is present on loaded page
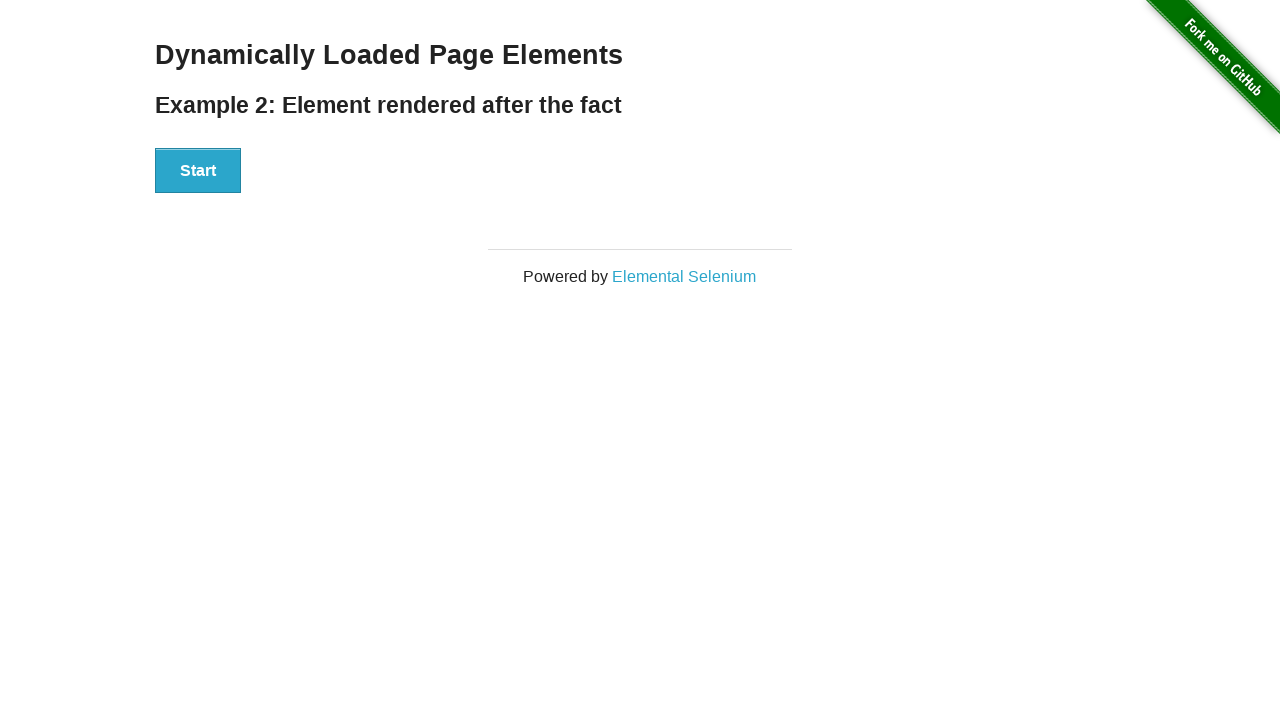

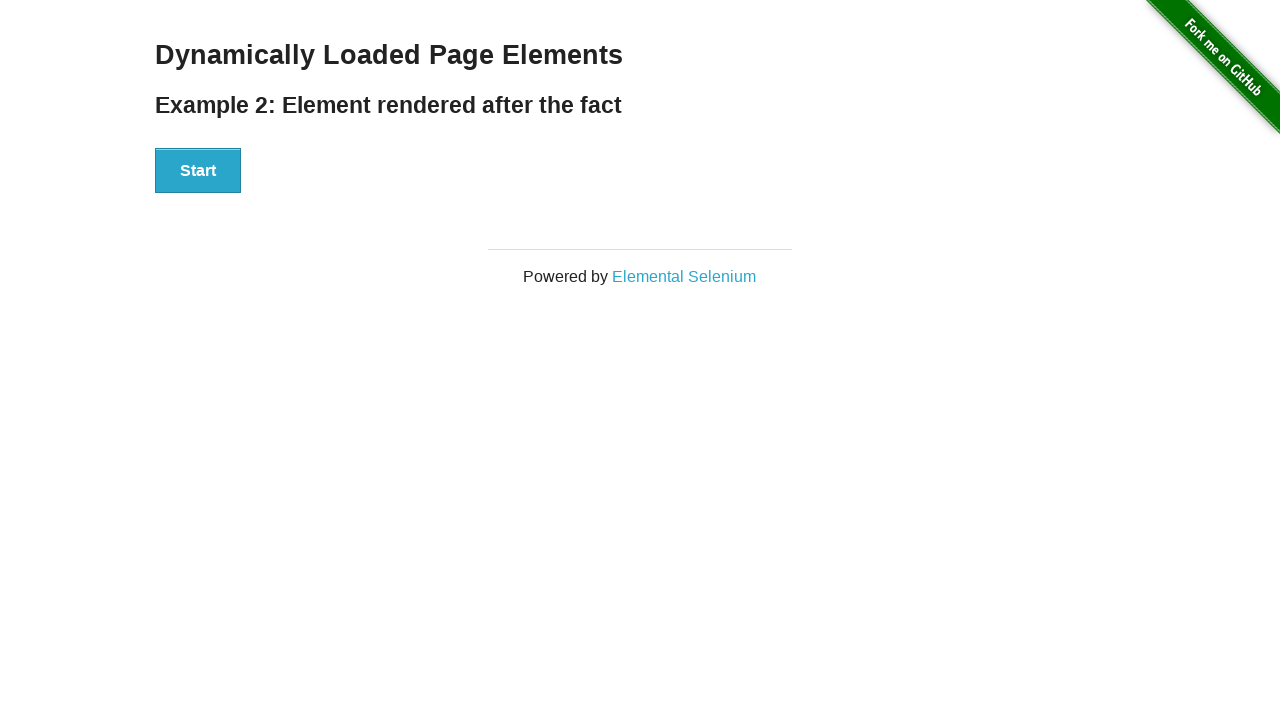